Navigates to Mars news page and verifies that news content elements are present and loaded

Starting URL: https://data-class-mars.s3.amazonaws.com/Mars/index.html

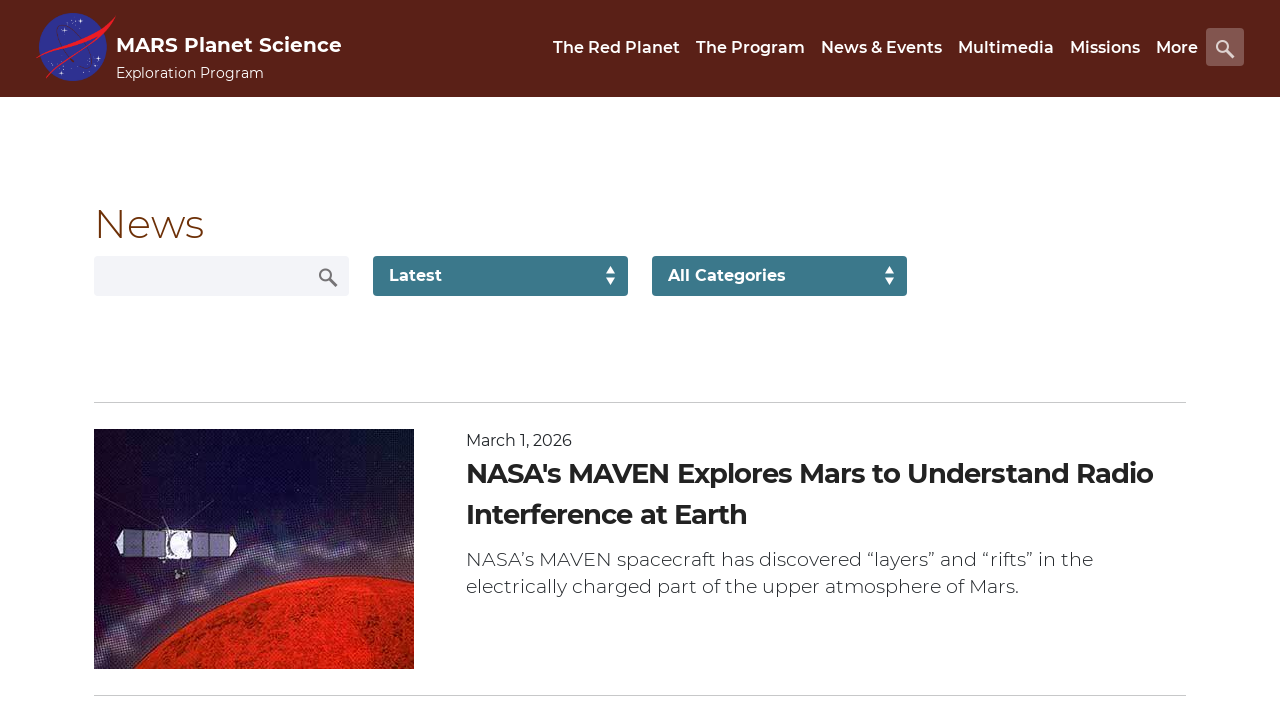

Navigated to Mars news page
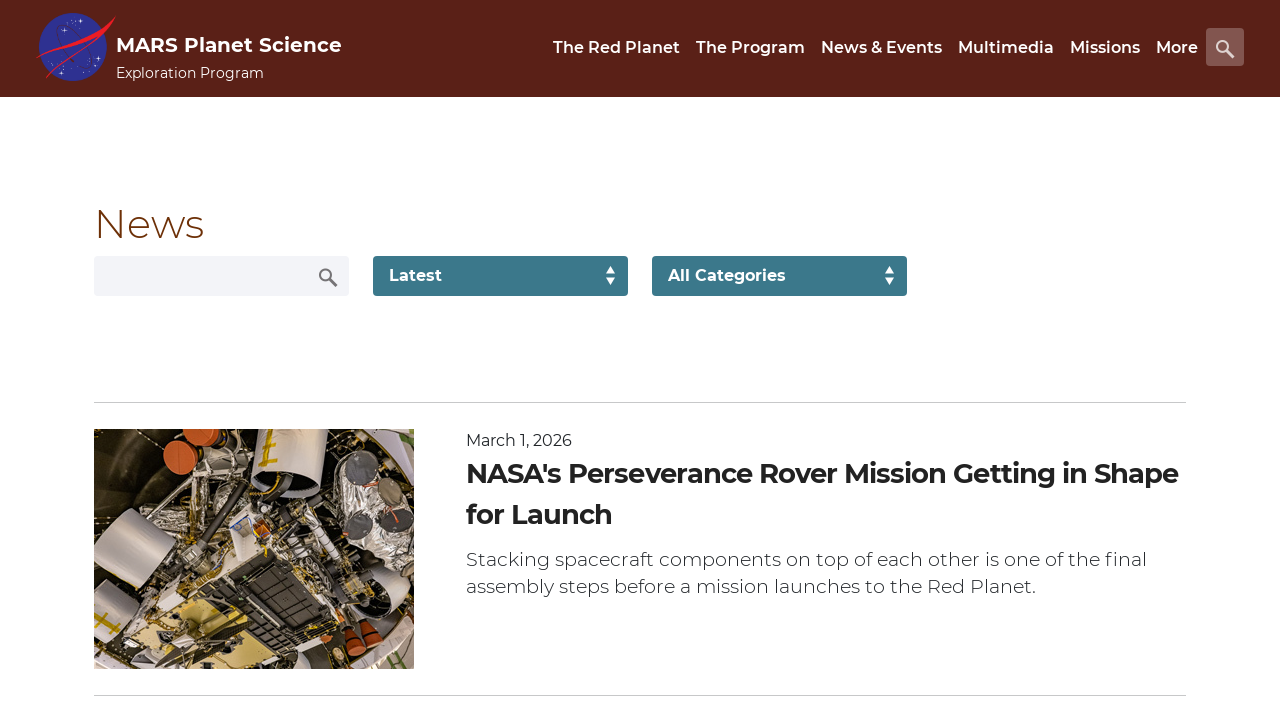

News content list loaded
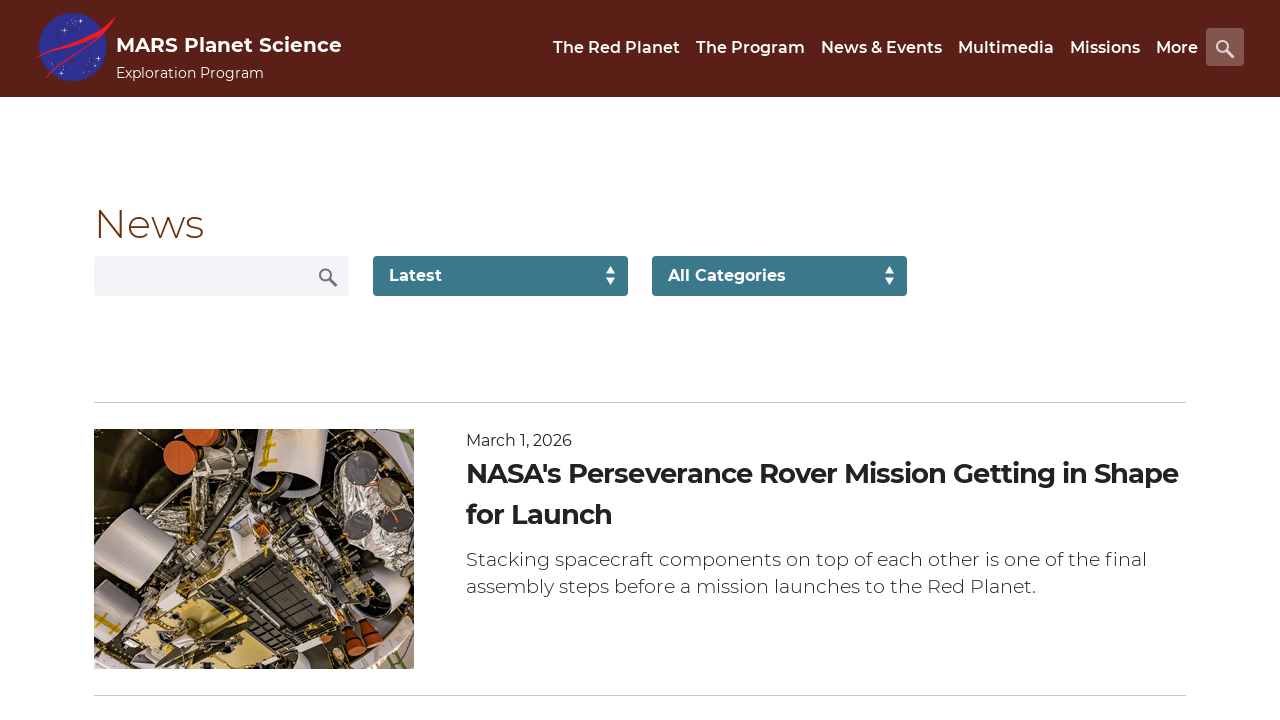

News title element verified as present
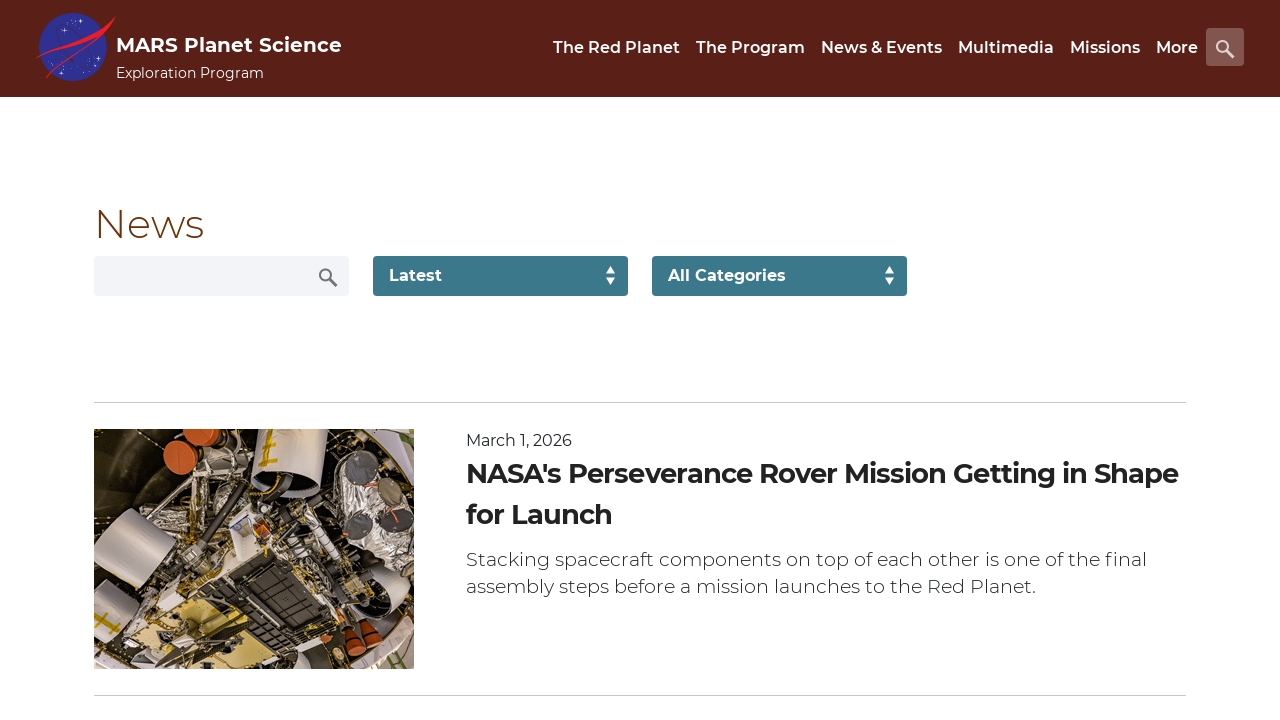

Article teaser element verified as present
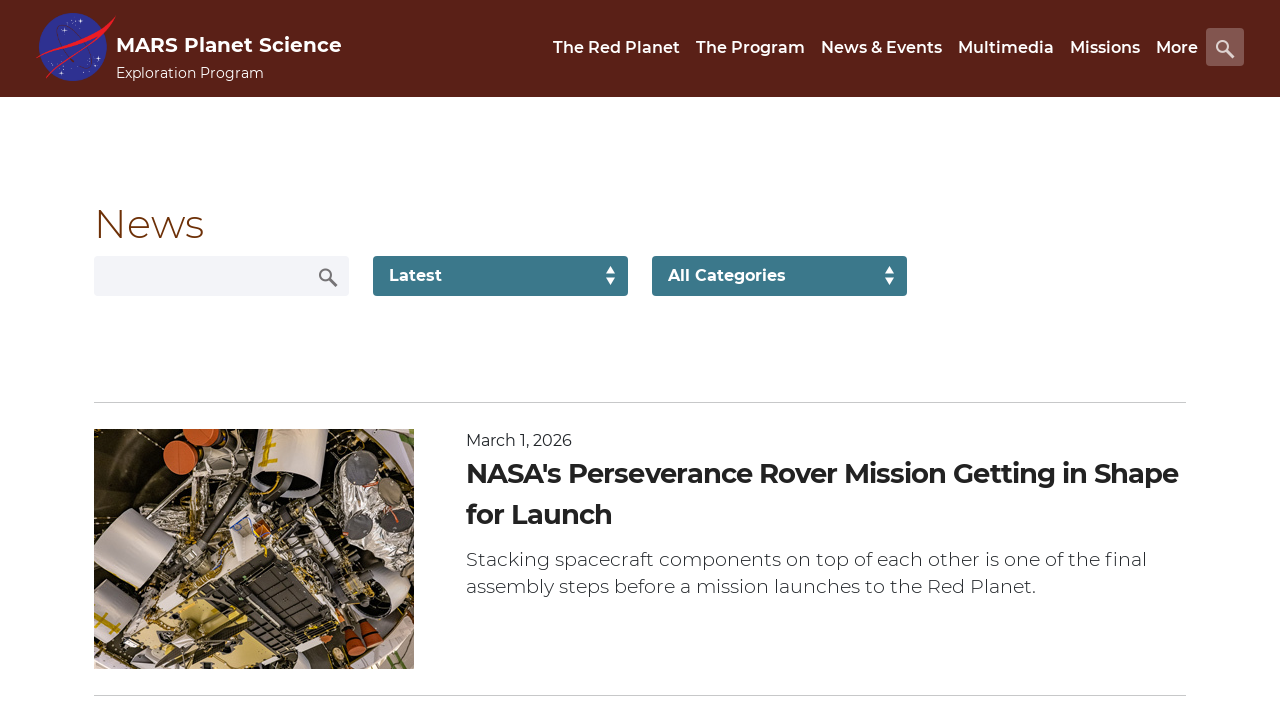

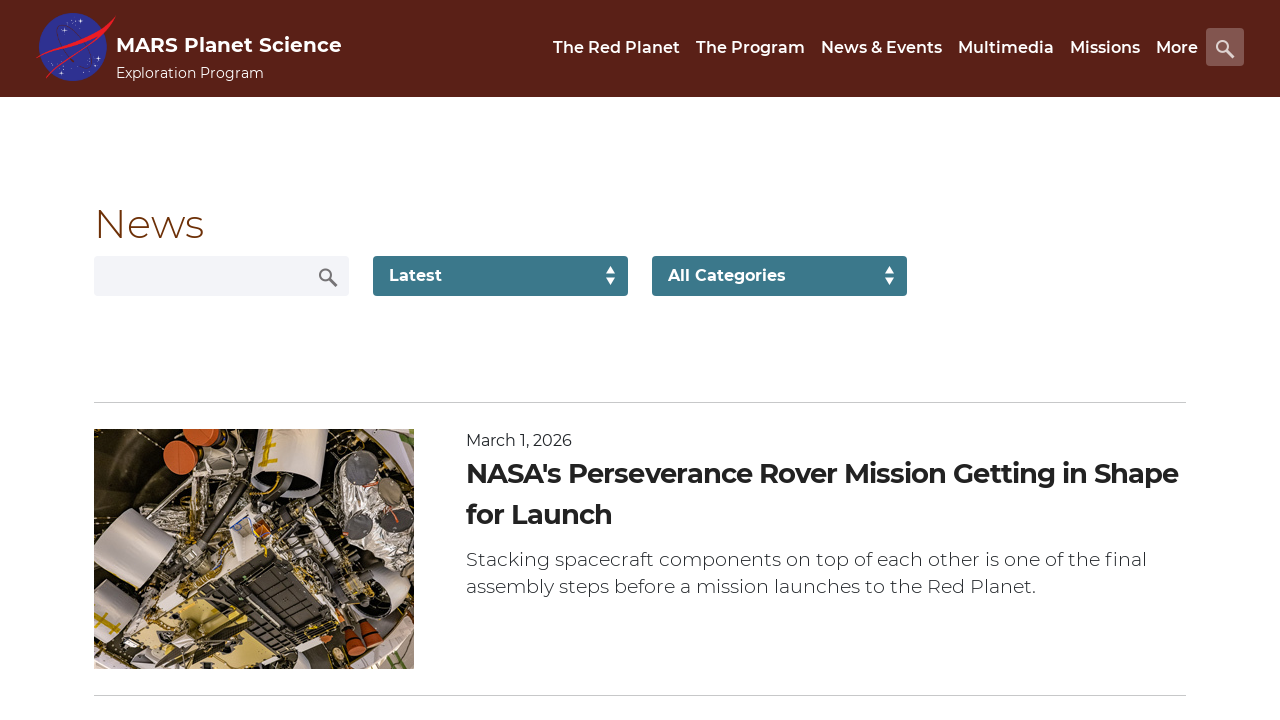